Tests the search functionality and verifies that the category filter shows 8 categories after searching for "phone"

Starting URL: https://www.testotomasyonu.com

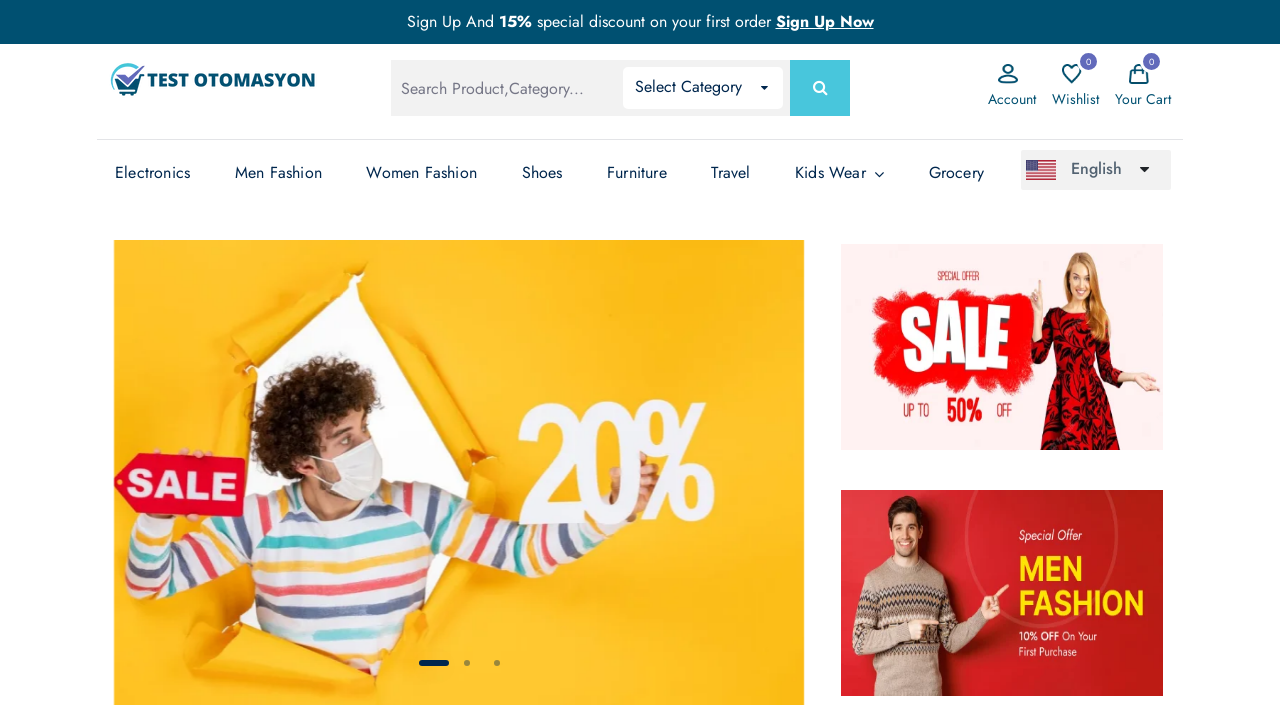

Filled search box with 'phone' on #global-search
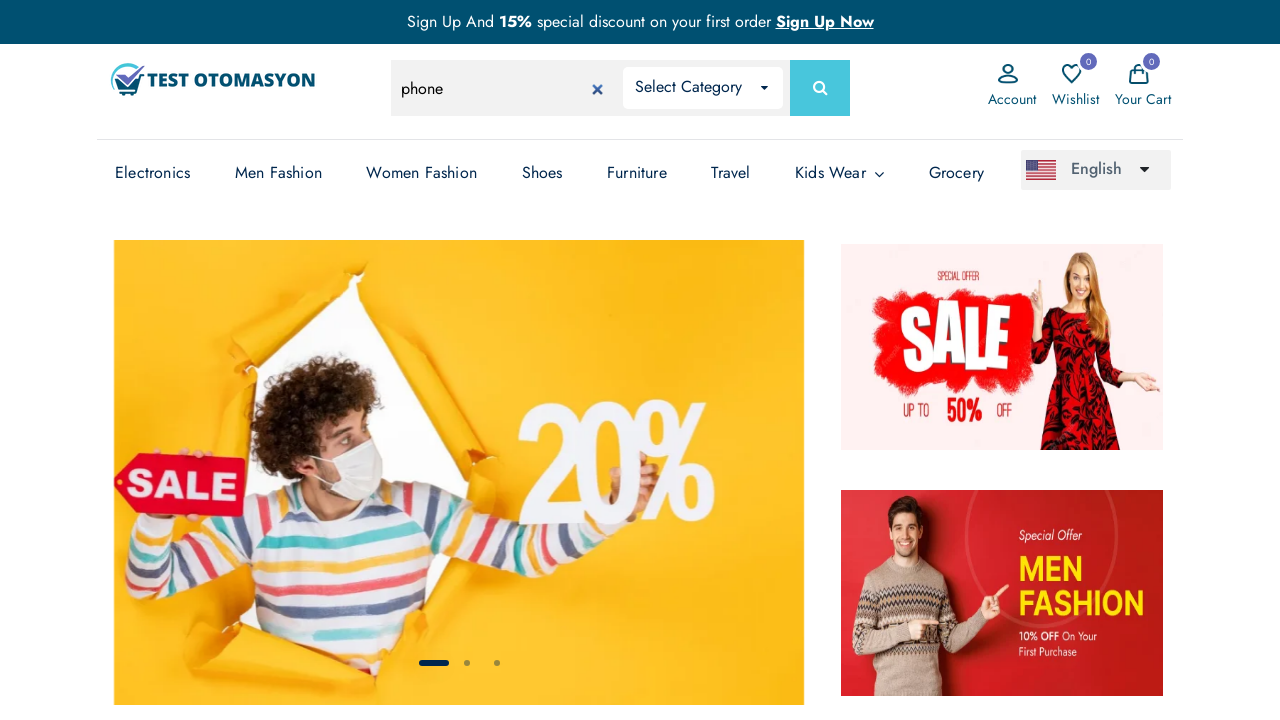

Pressed Enter to search for 'phone' on #global-search
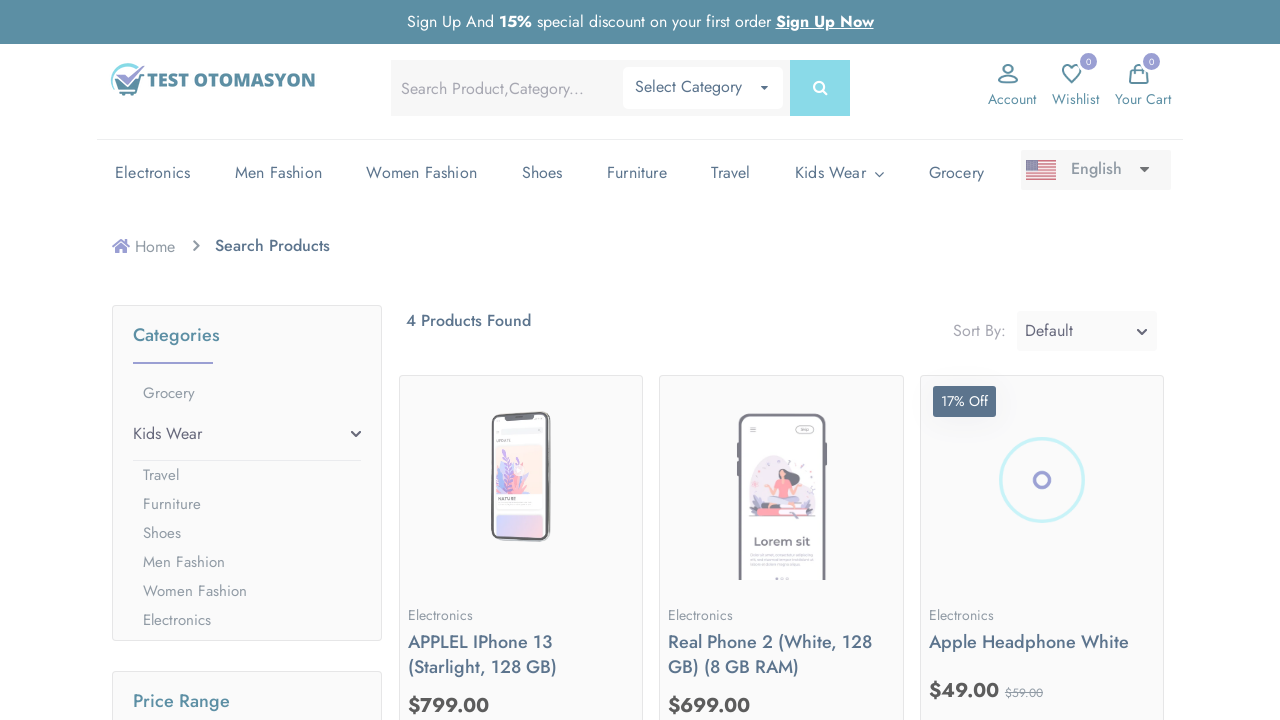

Category elements loaded after search
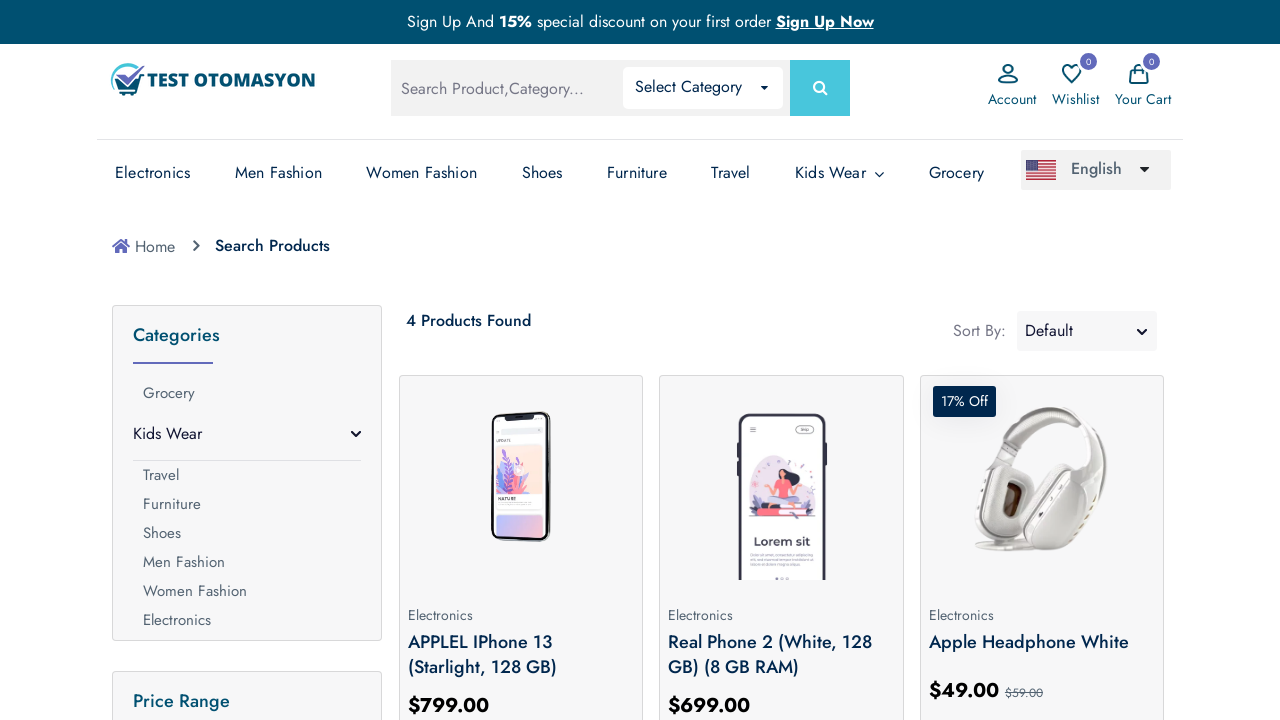

Retrieved all category elements
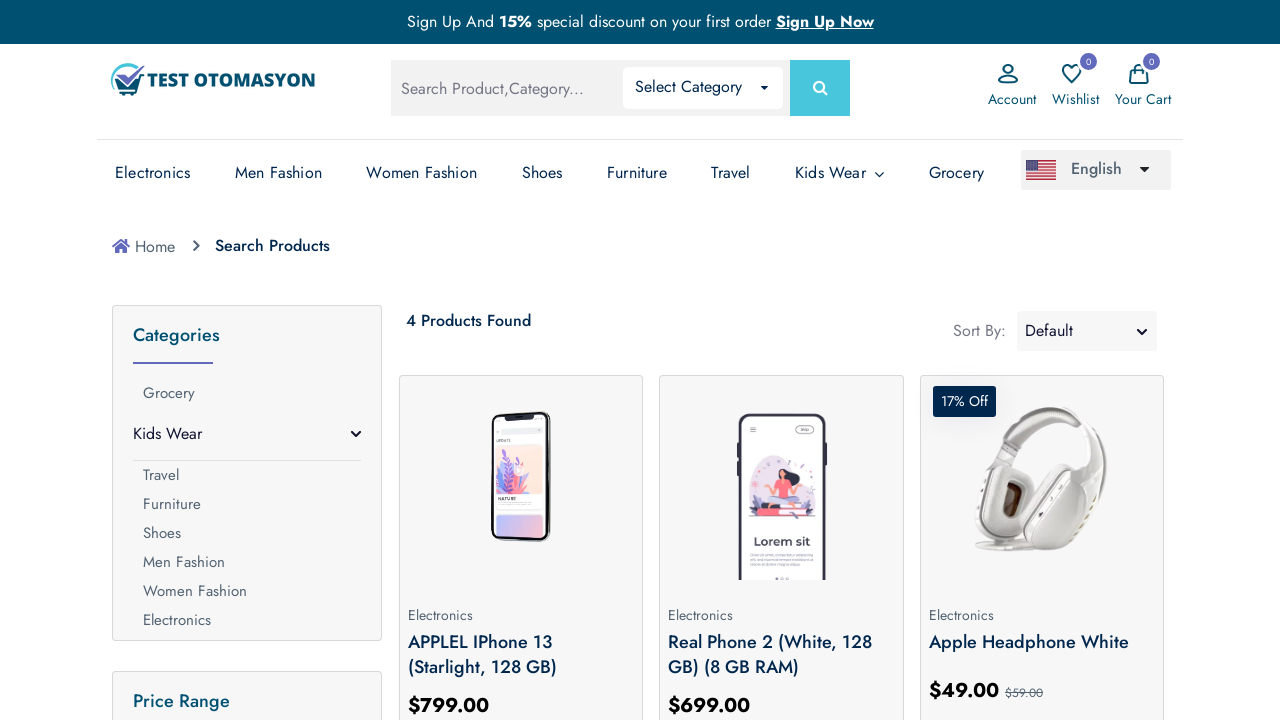

Category count test FAILED - expected 8 categories but found 1
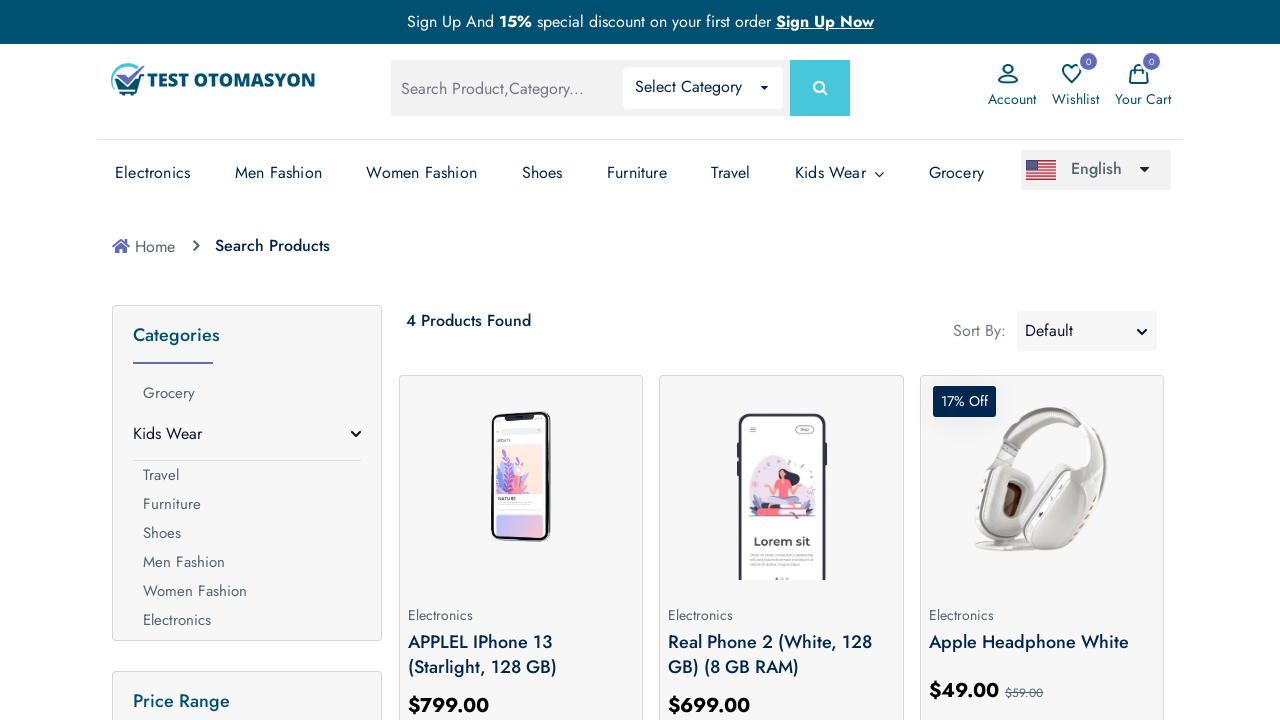

Retrieved category name: 
            Kids Wear
          
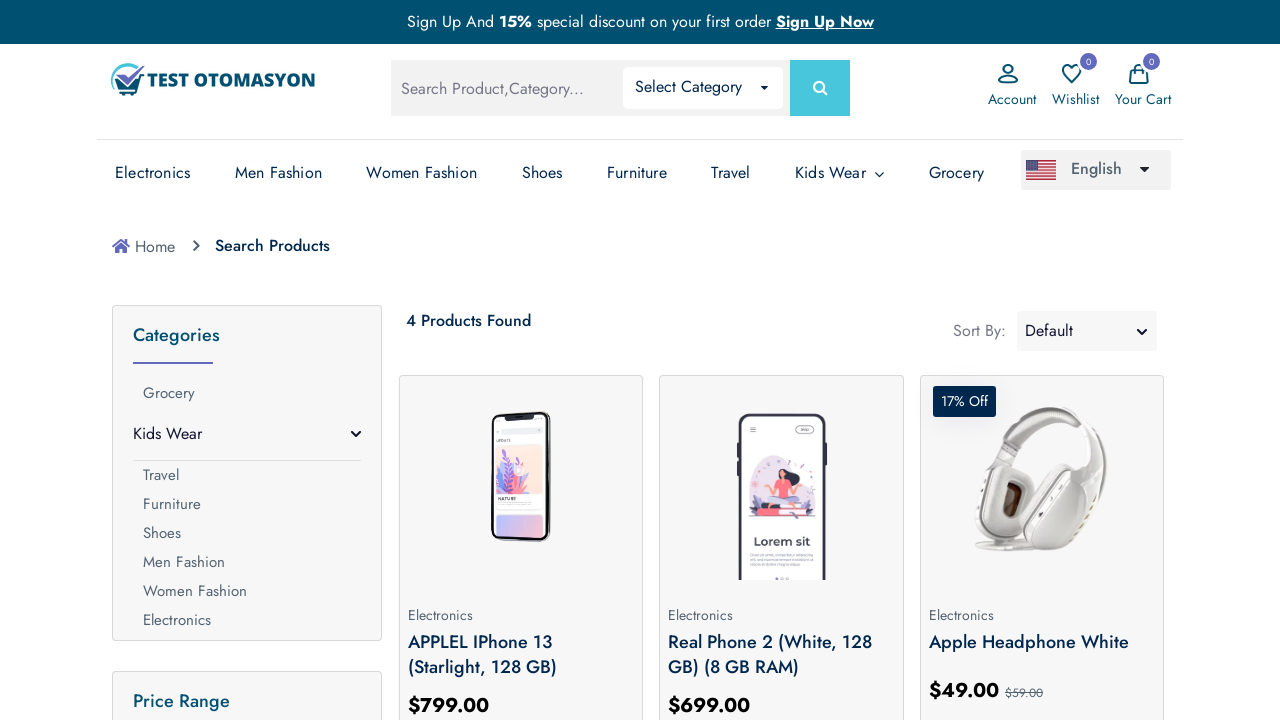

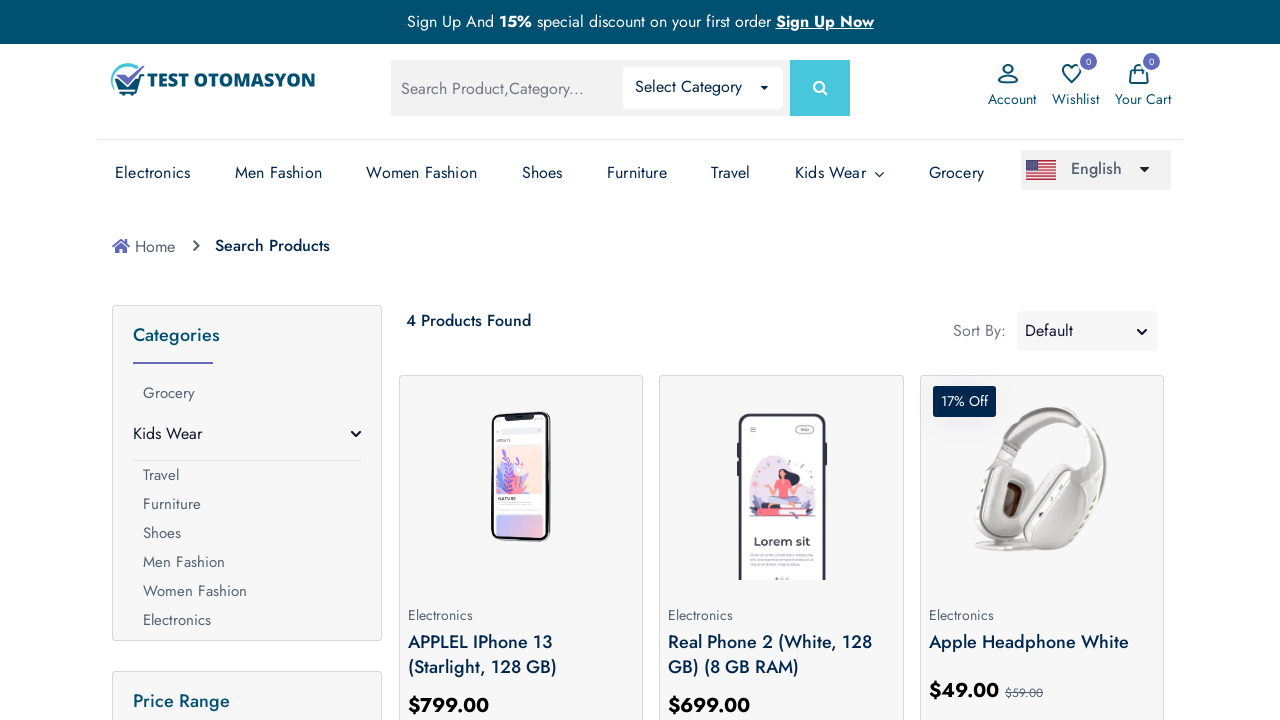